Tests FAQ accordion functionality by clicking on each question heading and verifying that the correct answer text is displayed

Starting URL: https://qa-scooter.praktikum-services.ru/

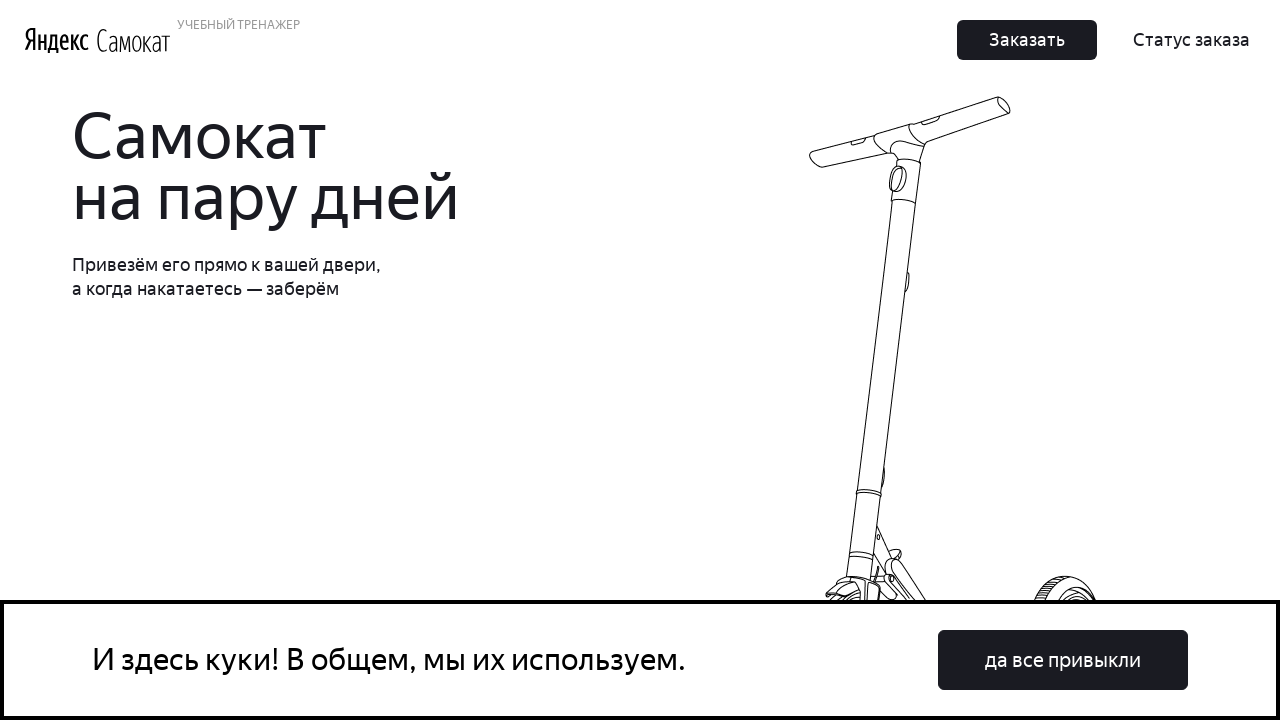

Clicked cookies/consent confirmation button at (1063, 660) on #rcc-confirm-button
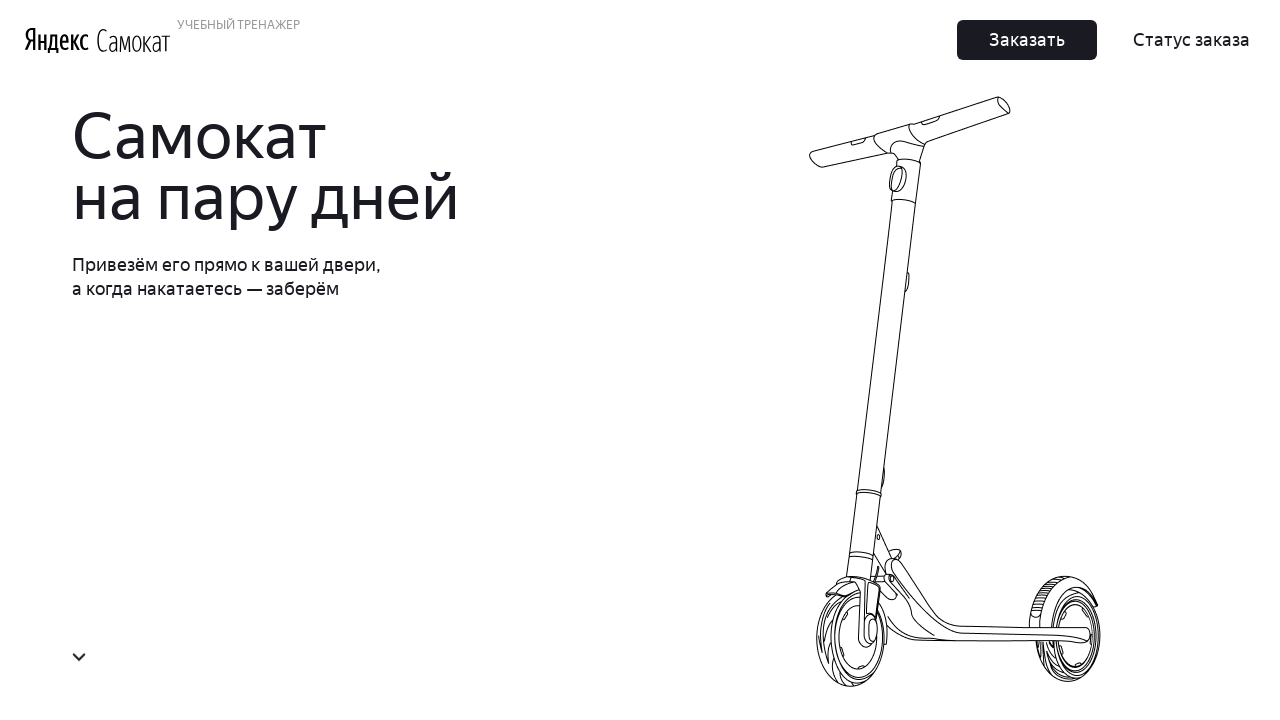

Clicked accordion heading accordion__heading-0 at (967, 361) on #accordion__heading-0
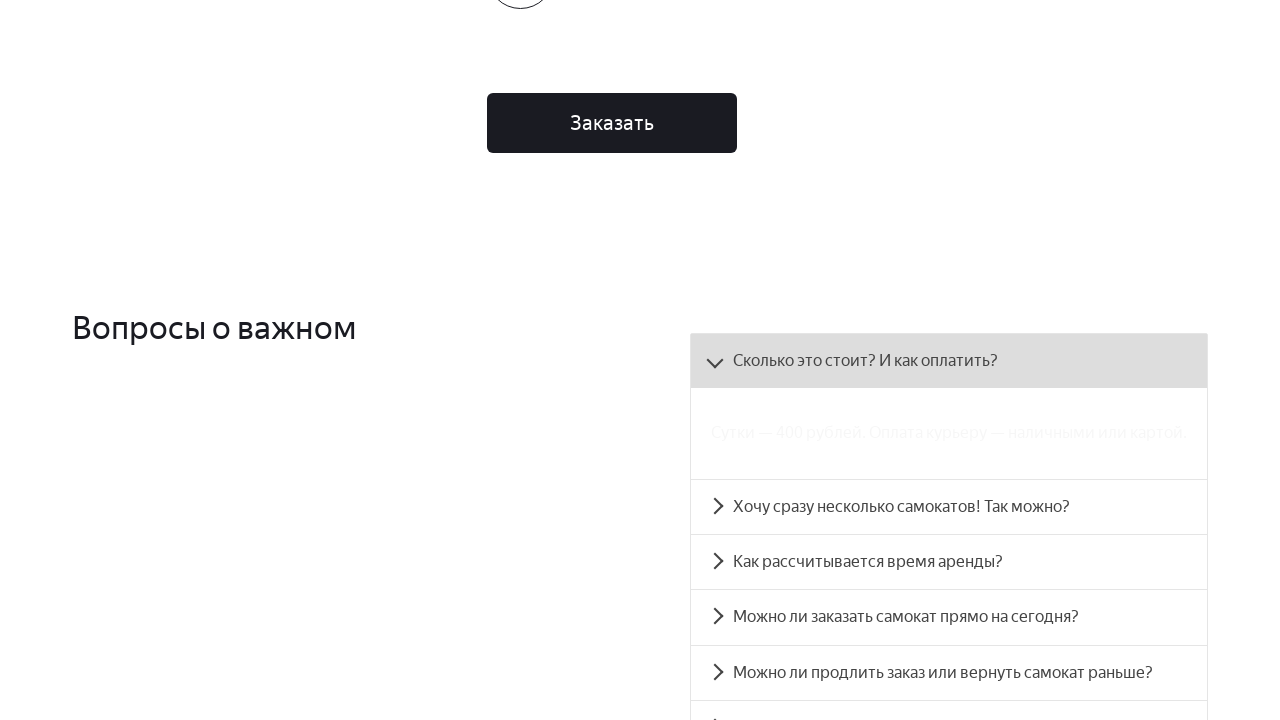

Panel accordion__panel-0 became visible
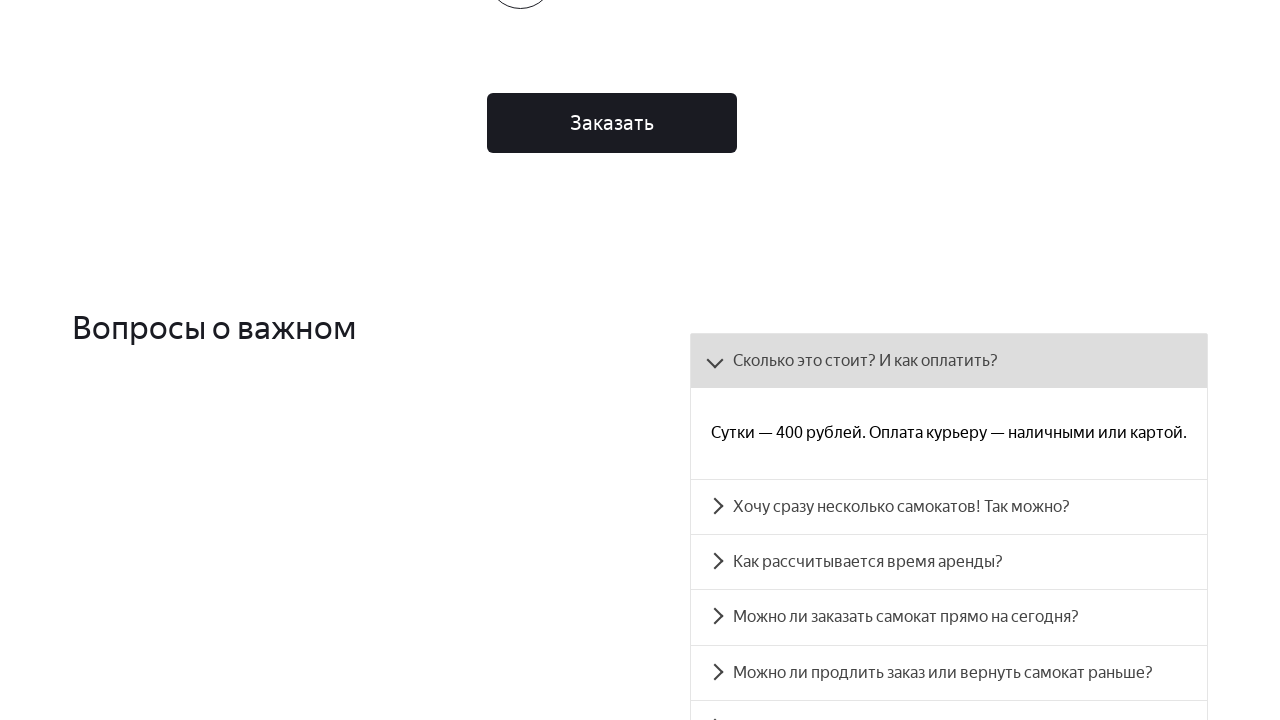

Retrieved text content from panel accordion__panel-0
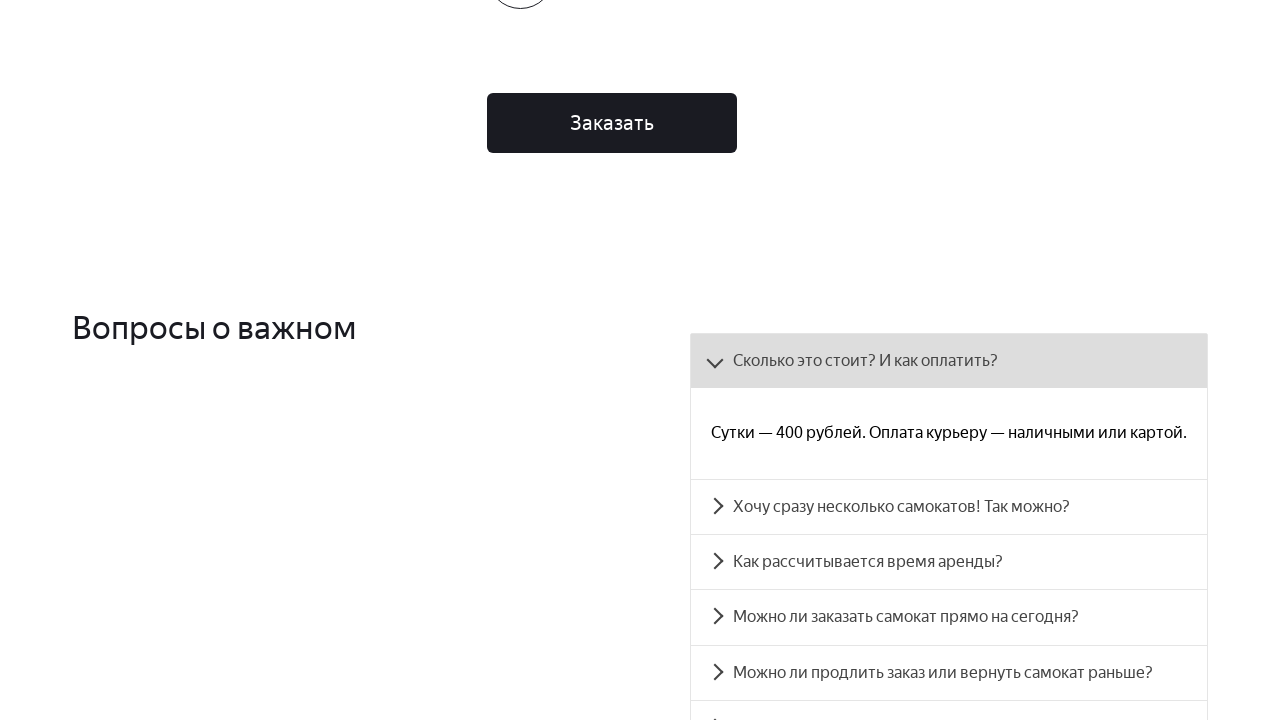

Verified that panel accordion__panel-0 contains expected text
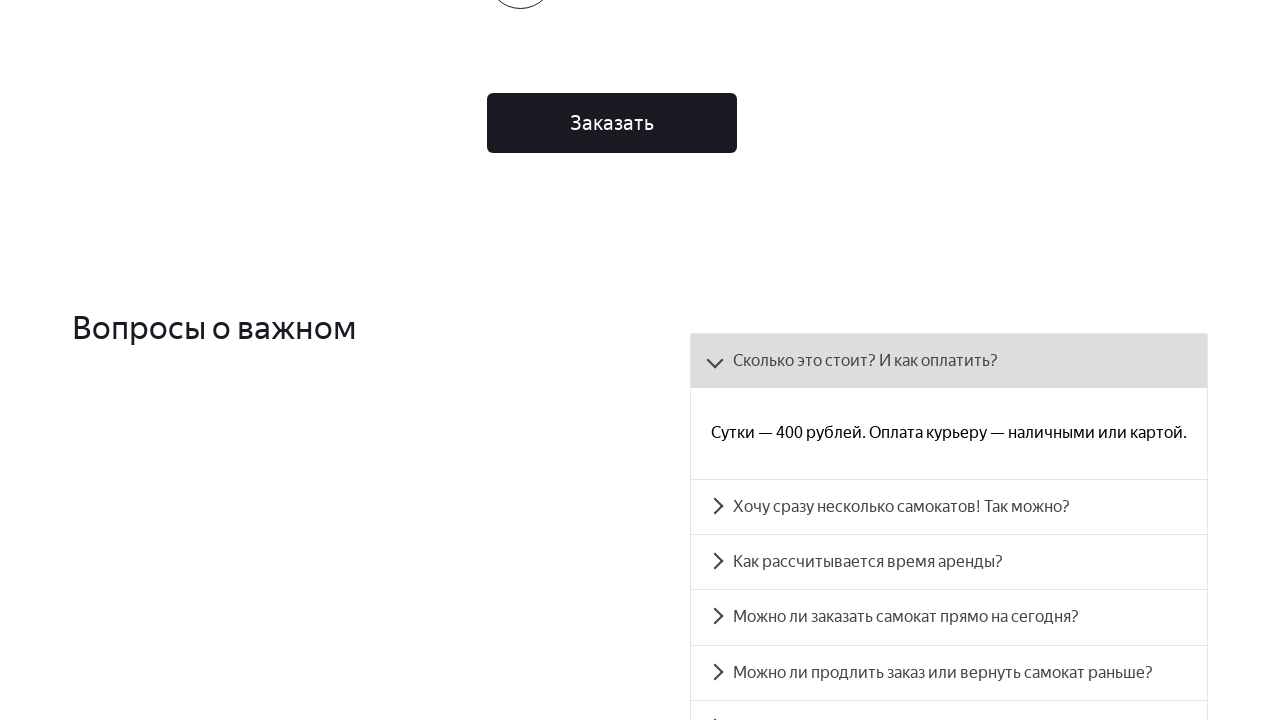

Clicked accordion heading accordion__heading-1 at (949, 507) on #accordion__heading-1
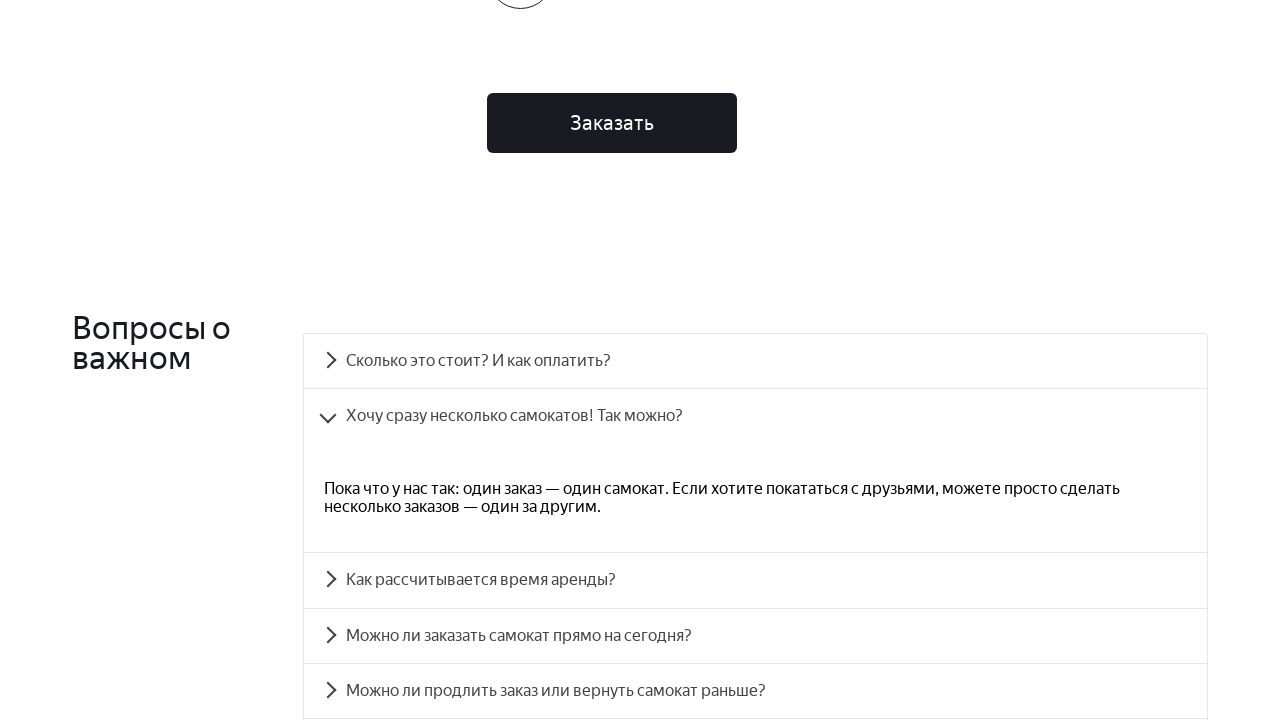

Panel accordion__panel-1 became visible
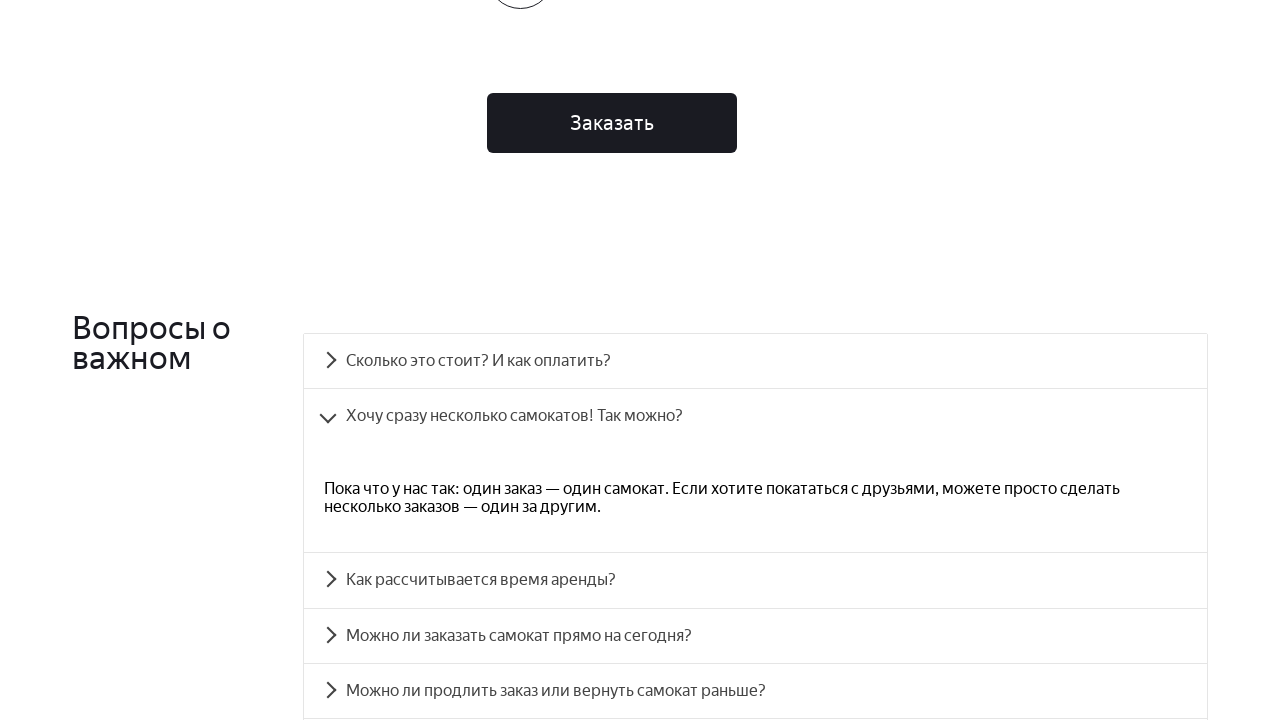

Retrieved text content from panel accordion__panel-1
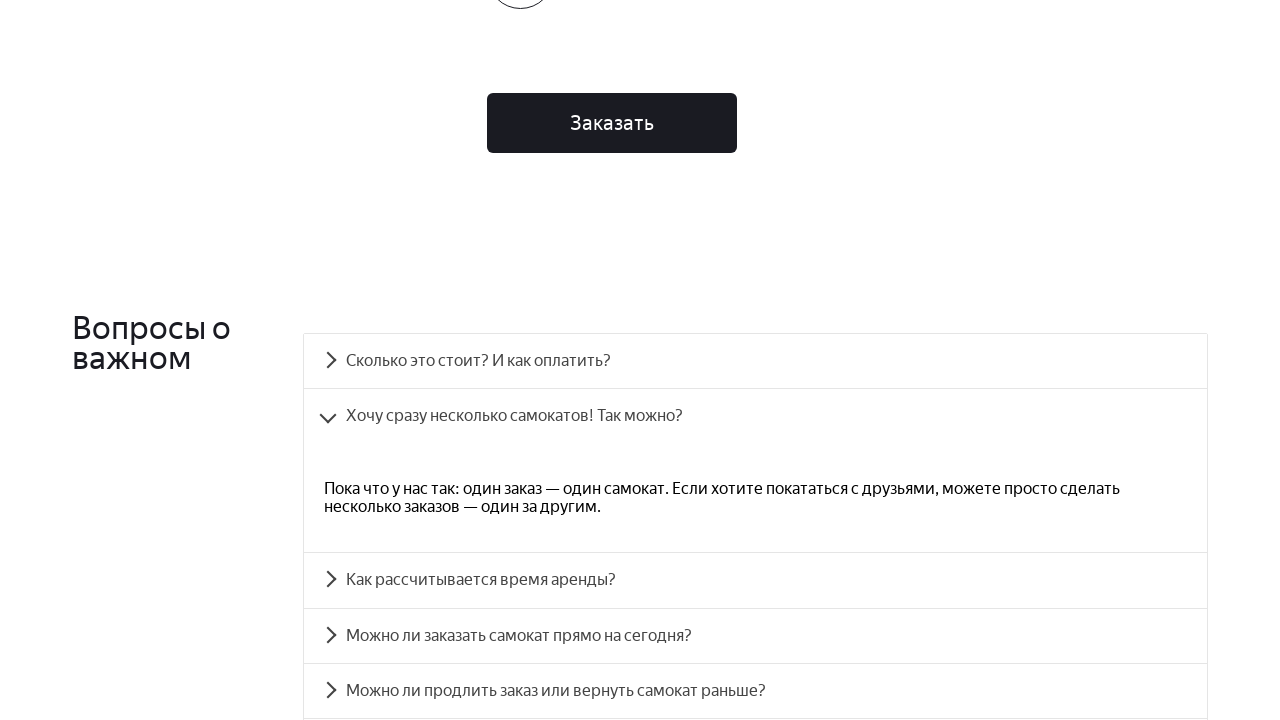

Verified that panel accordion__panel-1 contains expected text
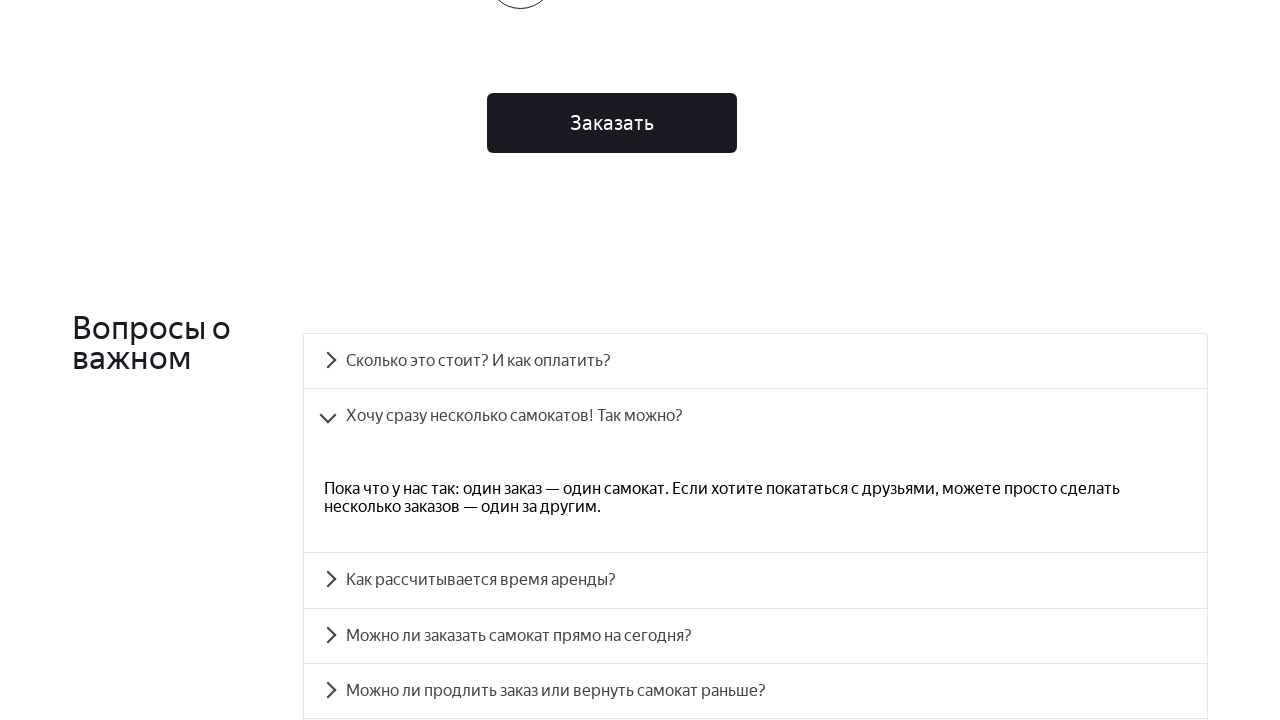

Clicked accordion heading accordion__heading-2 at (755, 580) on #accordion__heading-2
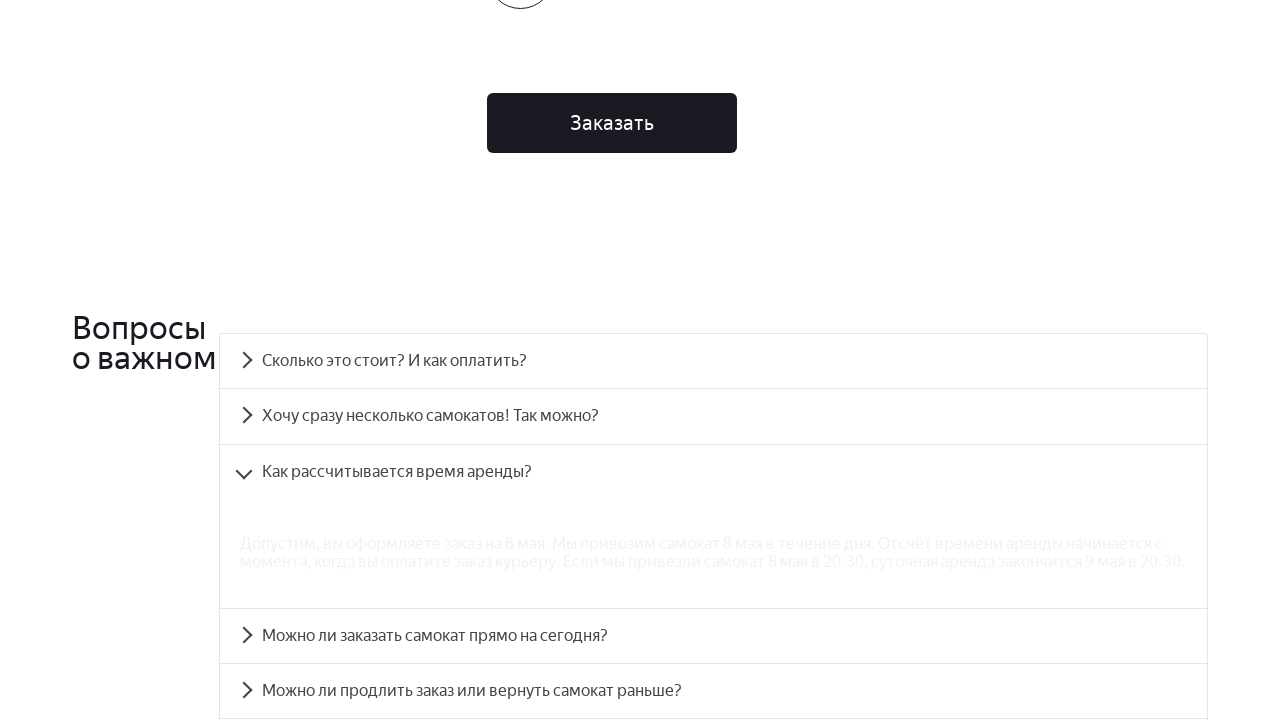

Panel accordion__panel-2 became visible
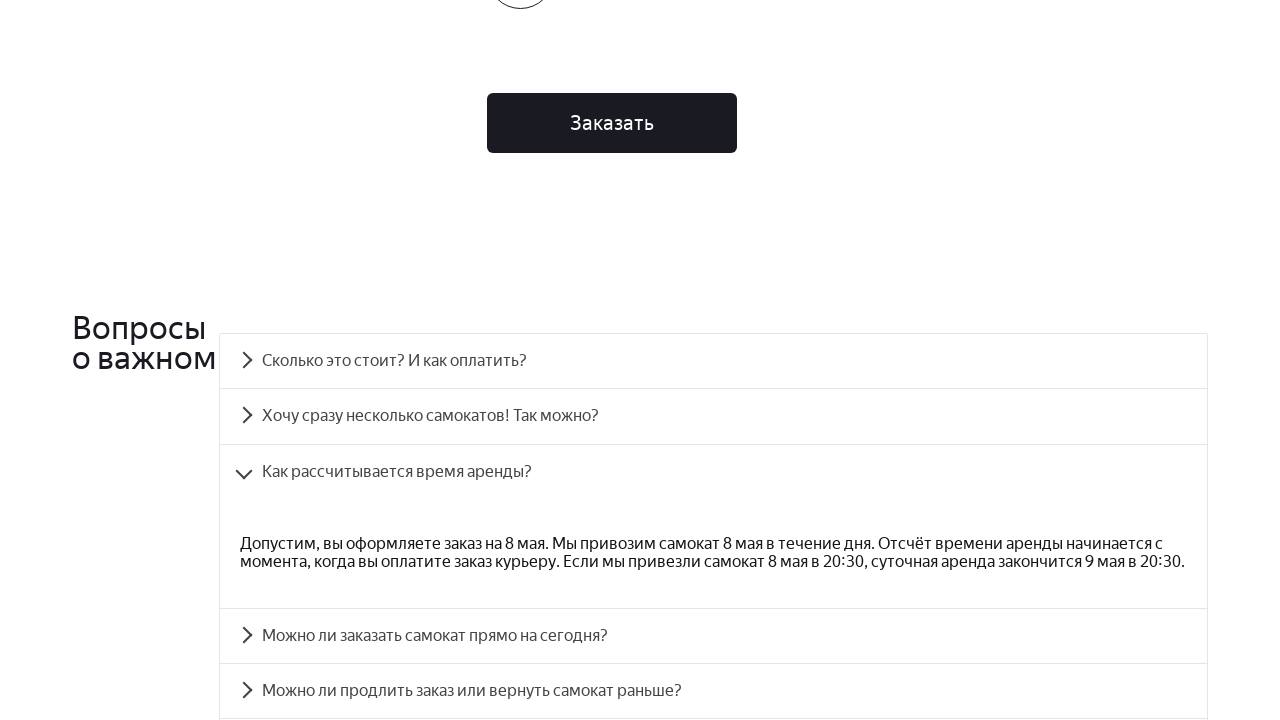

Retrieved text content from panel accordion__panel-2
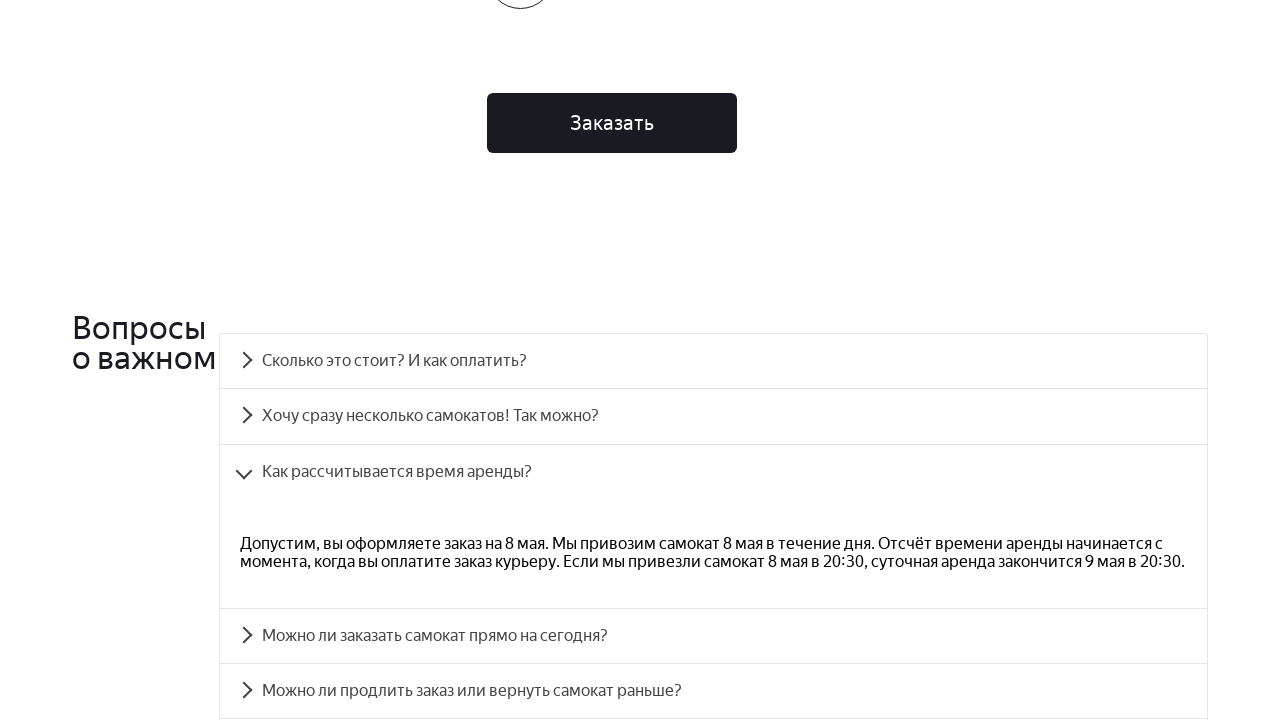

Verified that panel accordion__panel-2 contains expected text
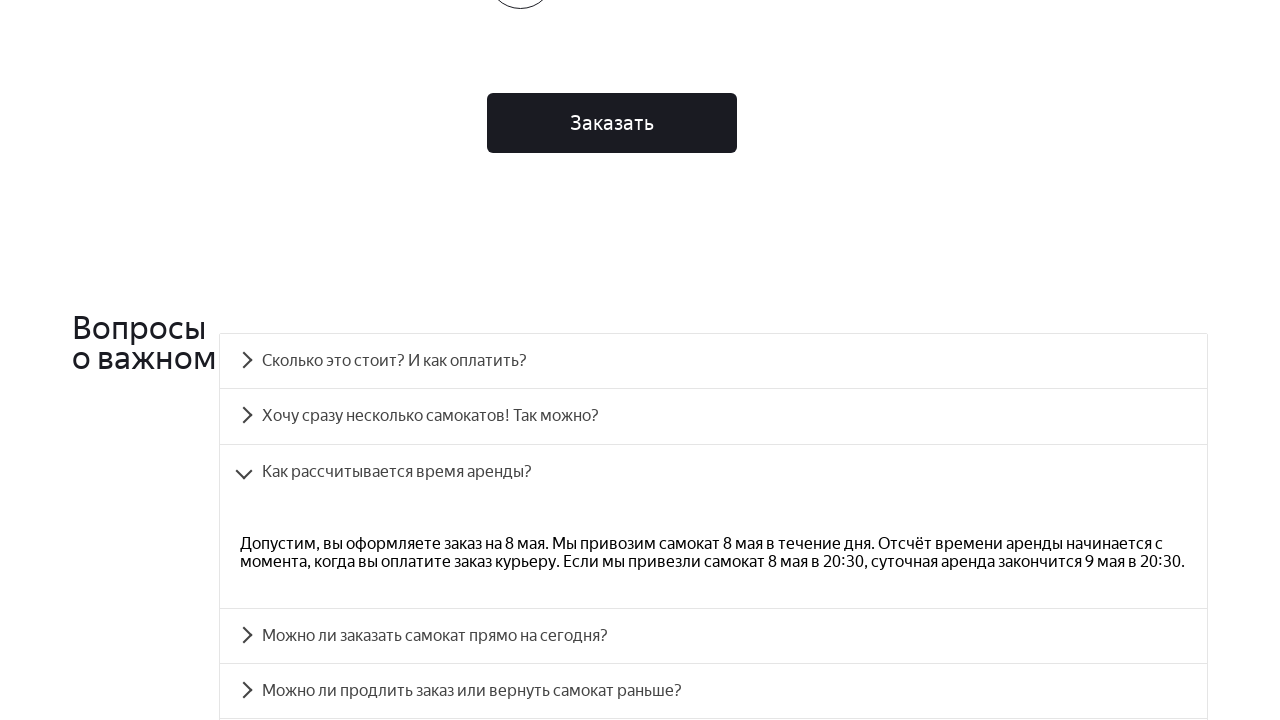

Clicked accordion heading accordion__heading-3 at (714, 636) on #accordion__heading-3
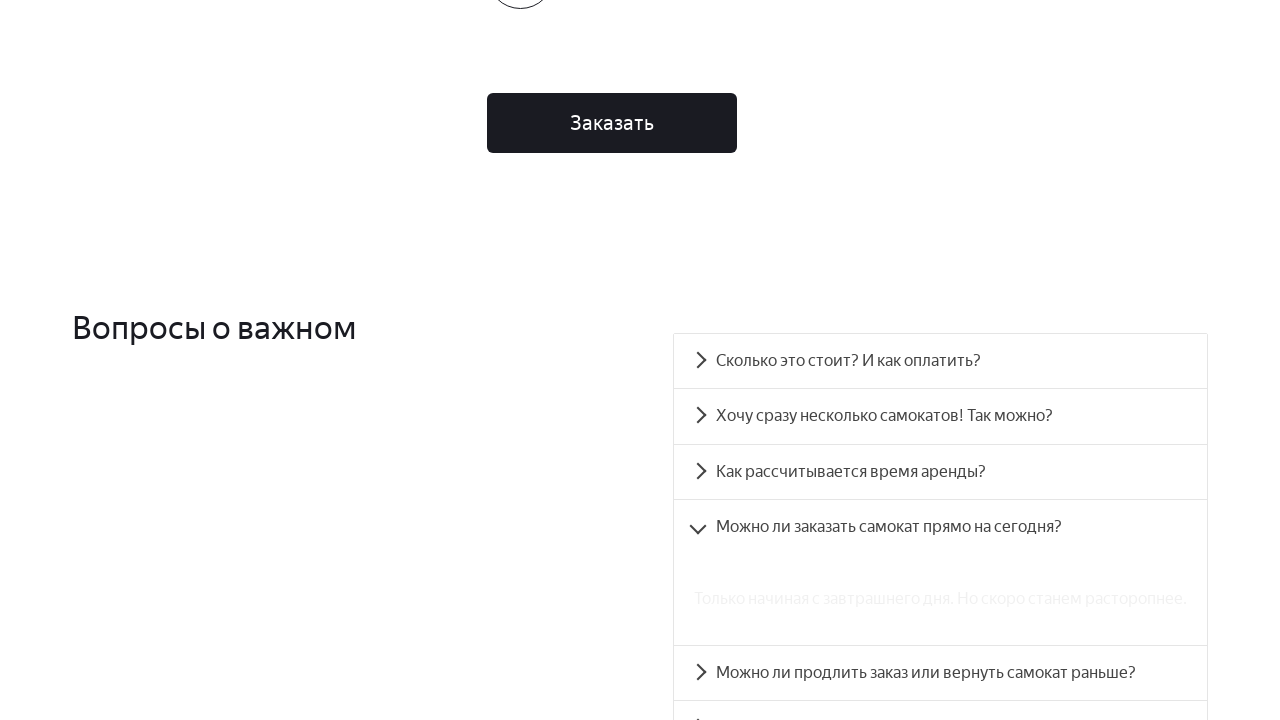

Panel accordion__panel-3 became visible
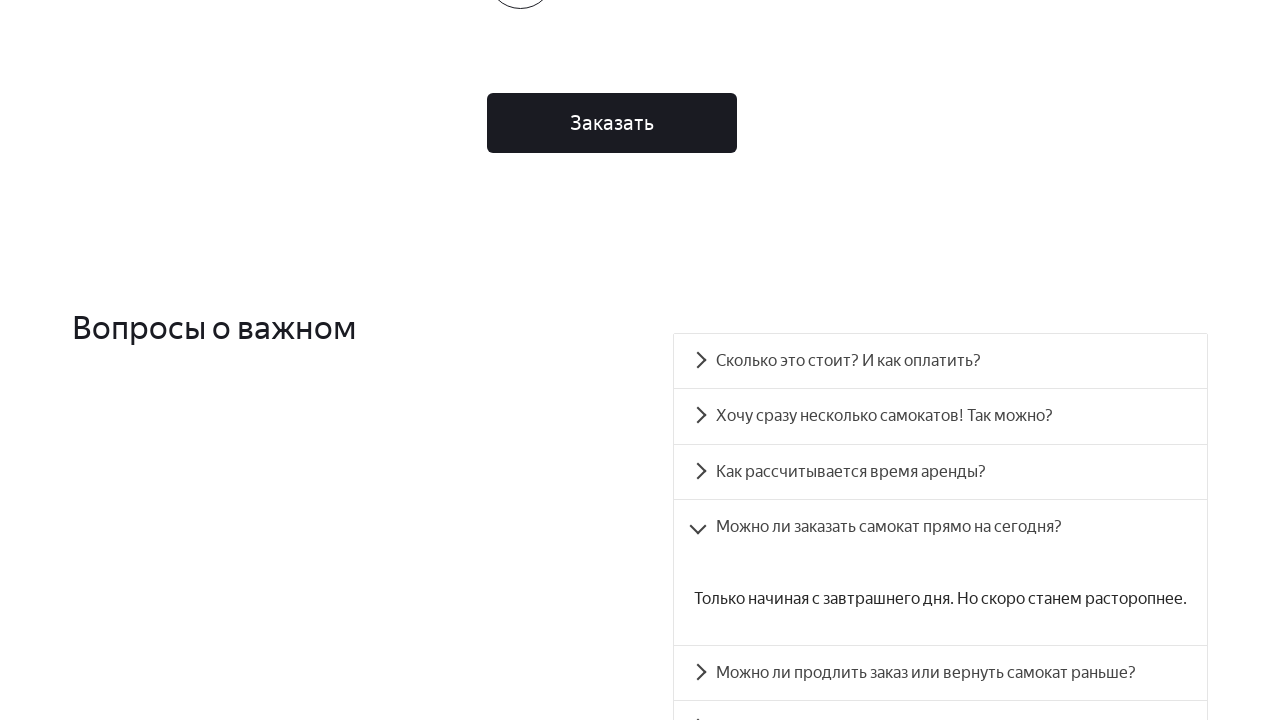

Retrieved text content from panel accordion__panel-3
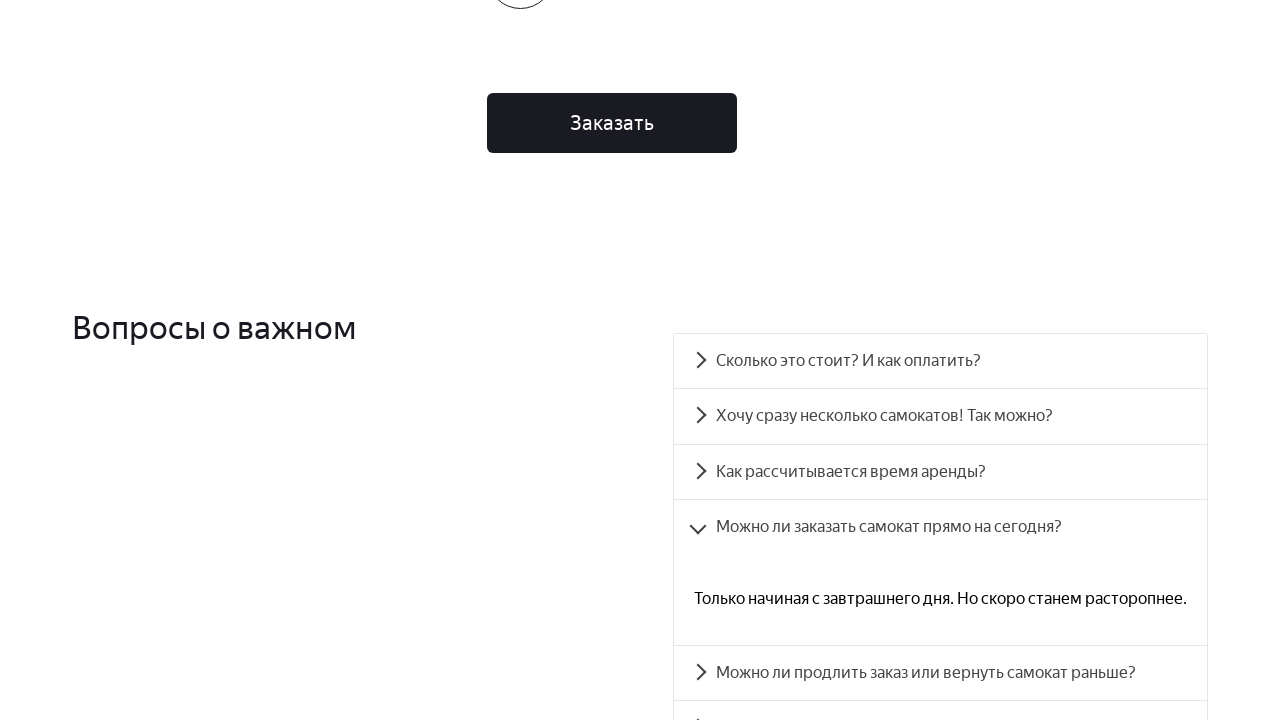

Verified that panel accordion__panel-3 contains expected text
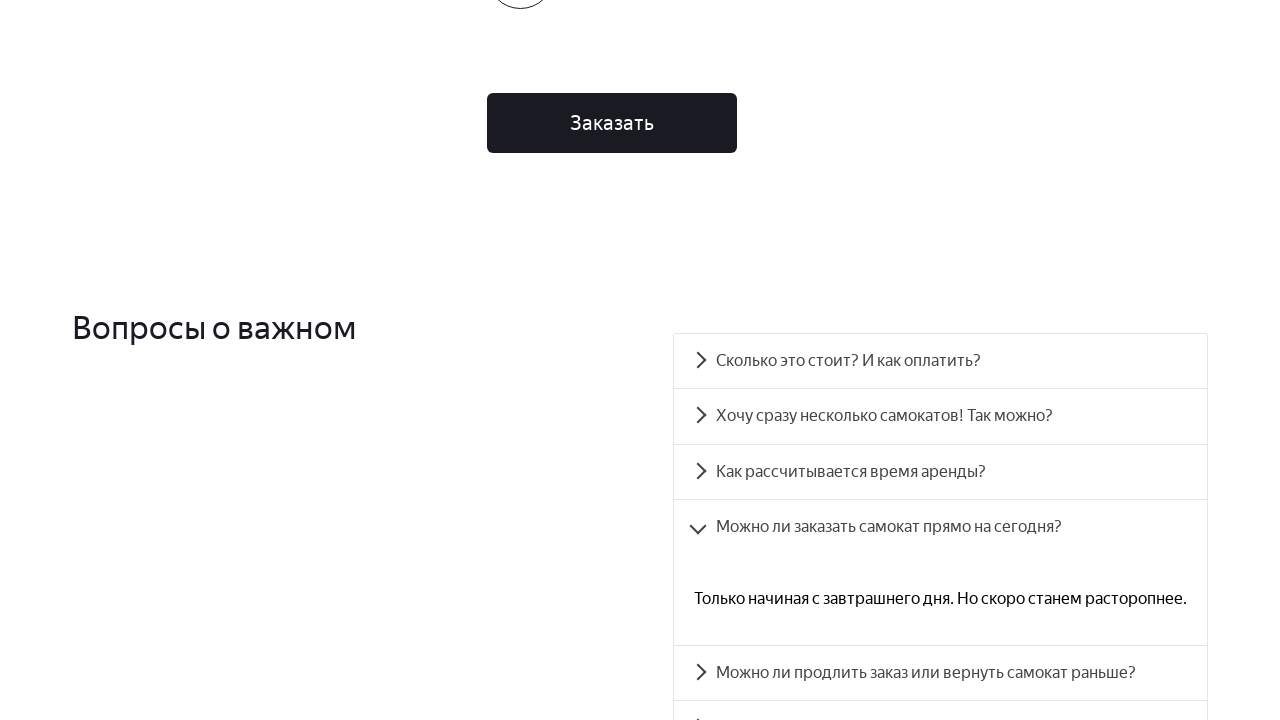

Clicked accordion heading accordion__heading-4 at (940, 673) on #accordion__heading-4
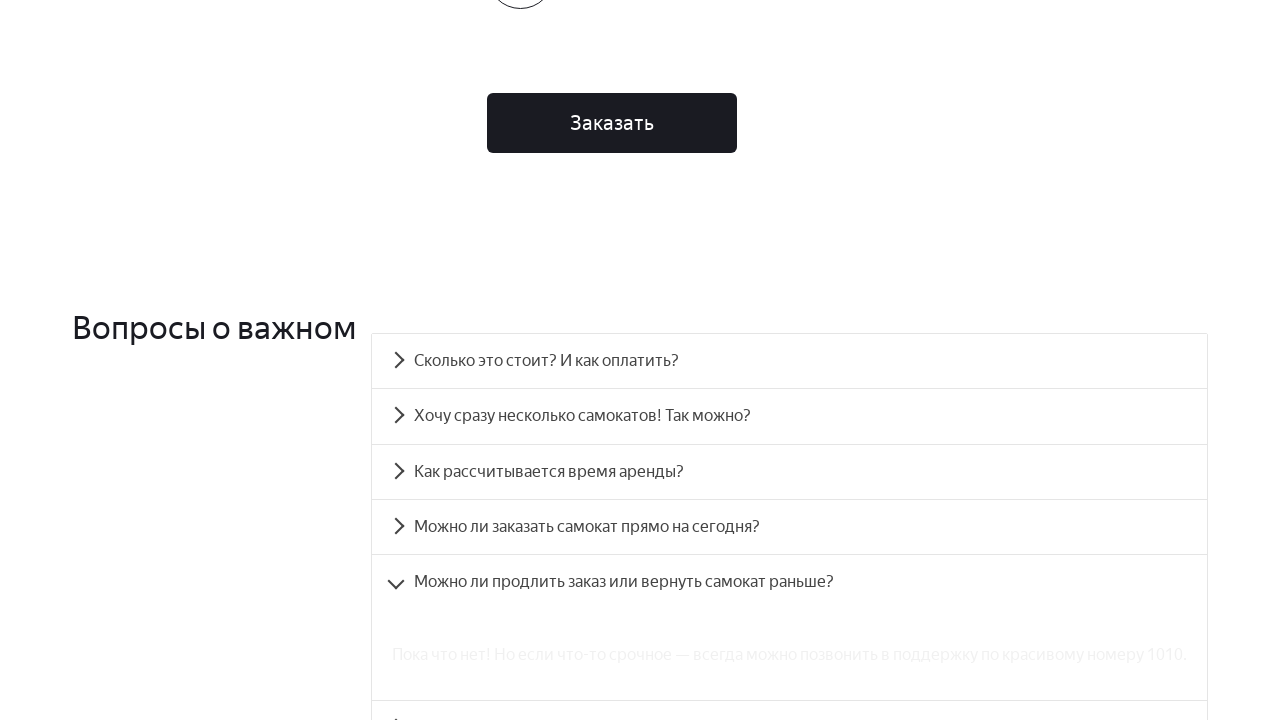

Panel accordion__panel-4 became visible
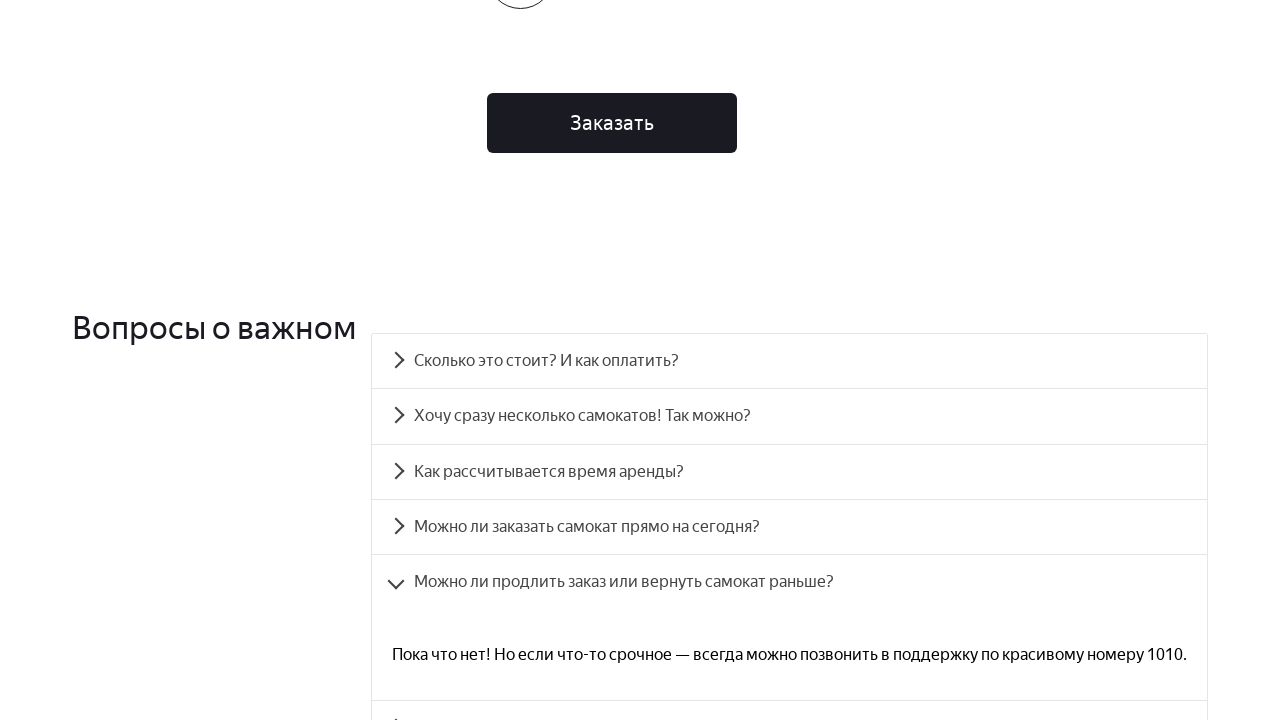

Retrieved text content from panel accordion__panel-4
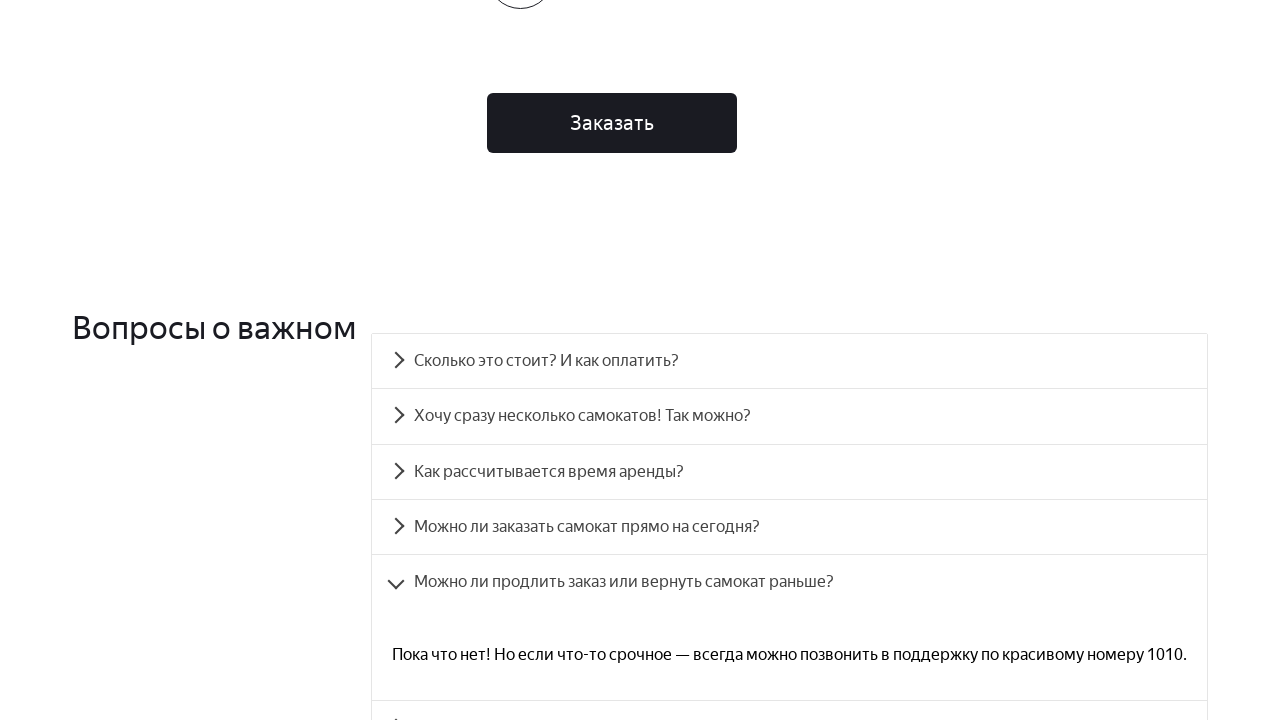

Verified that panel accordion__panel-4 contains expected text
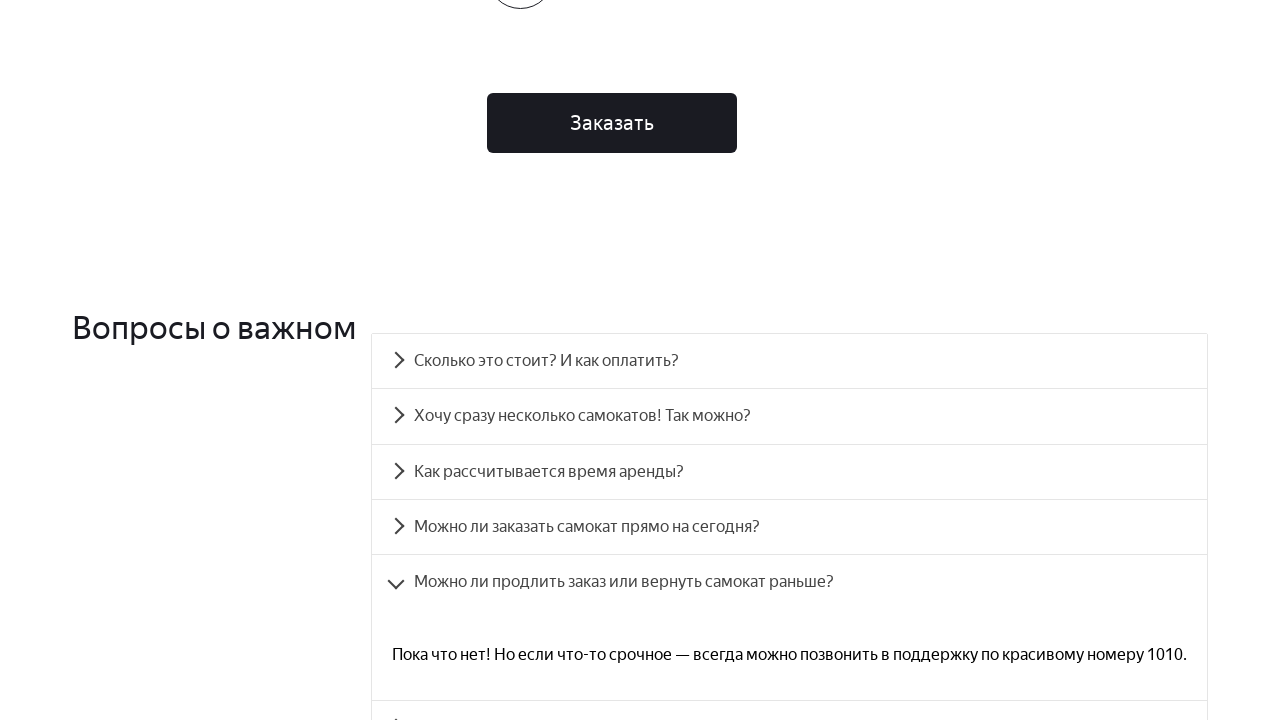

Clicked accordion heading accordion__heading-5 at (790, 693) on #accordion__heading-5
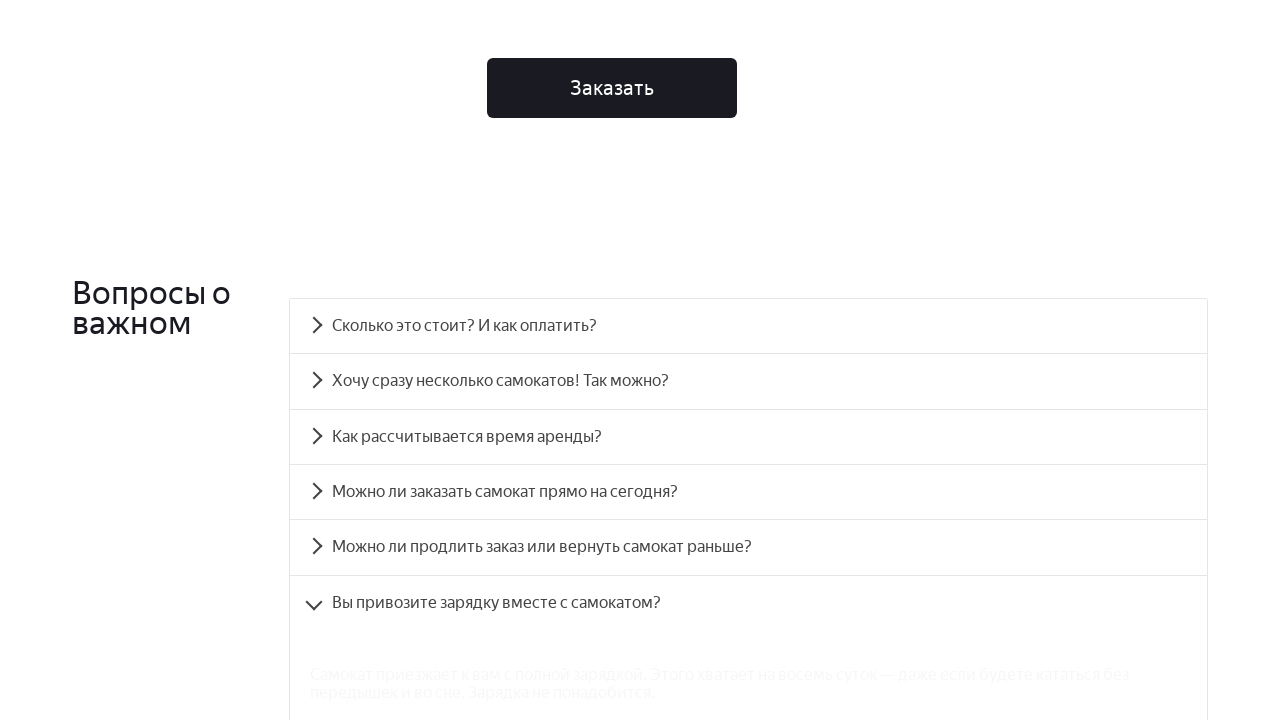

Panel accordion__panel-5 became visible
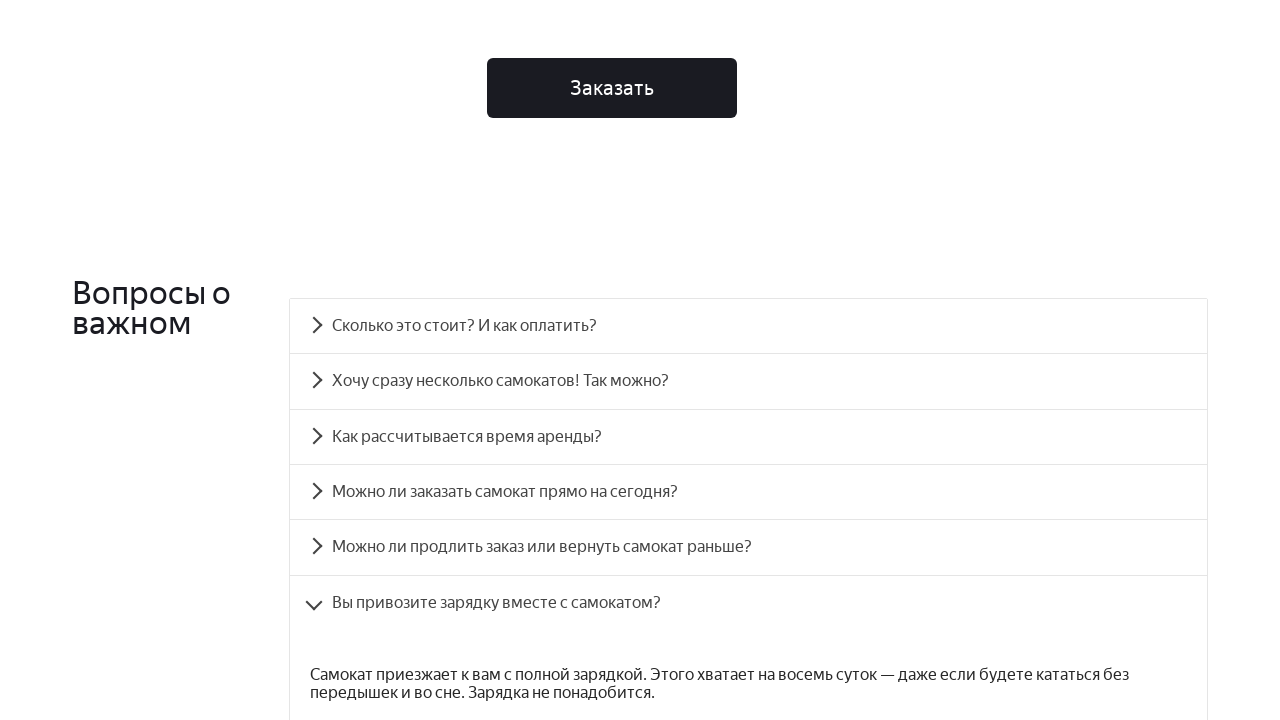

Retrieved text content from panel accordion__panel-5
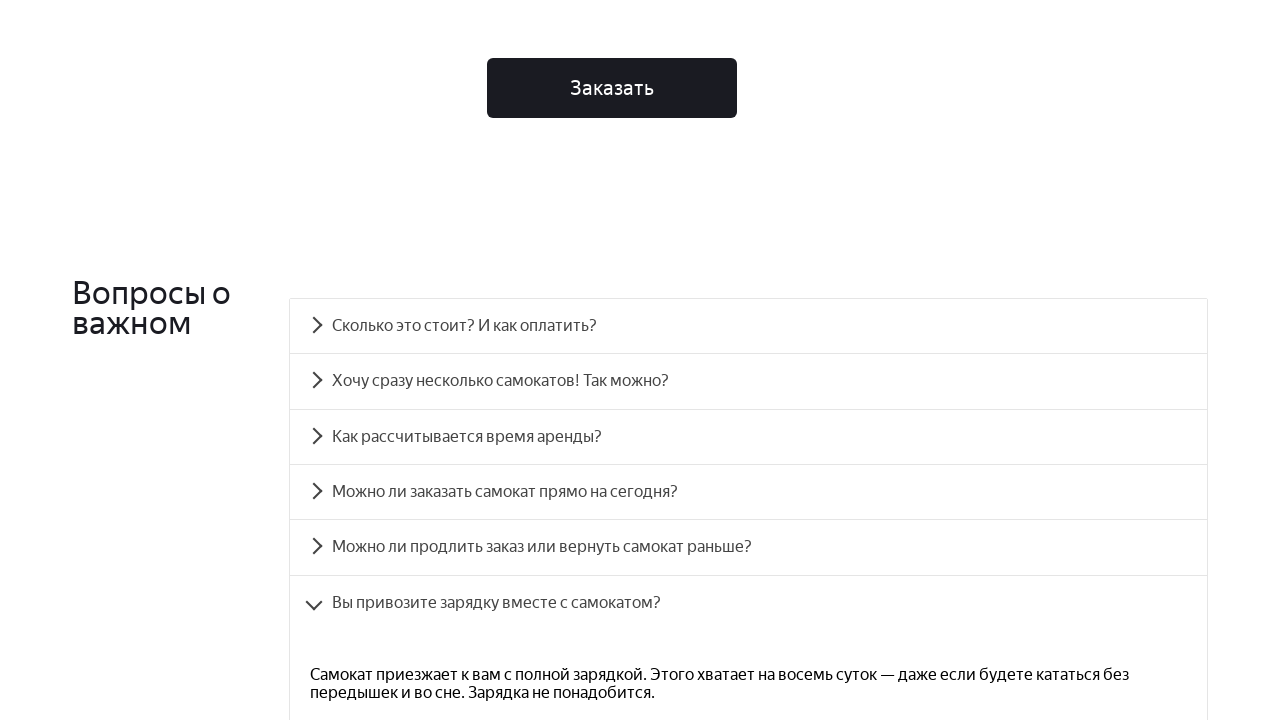

Verified that panel accordion__panel-5 contains expected text
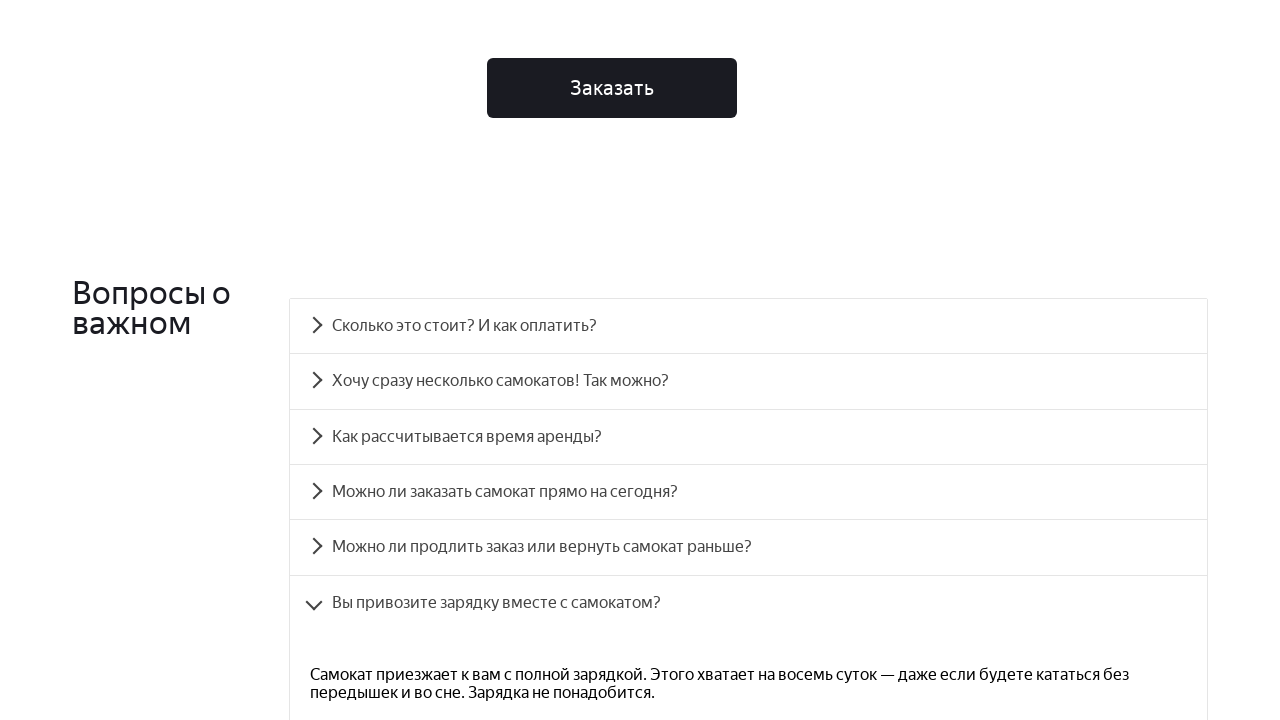

Clicked accordion heading accordion__heading-6 at (748, 436) on #accordion__heading-6
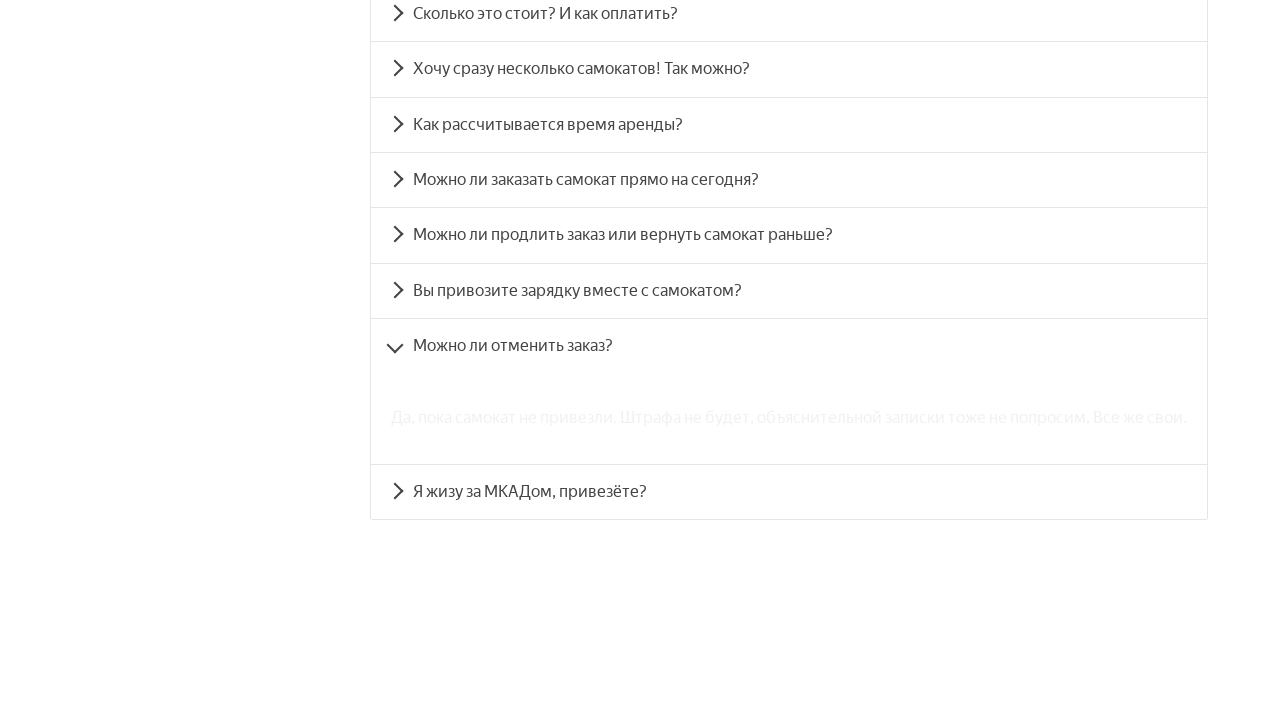

Panel accordion__panel-6 became visible
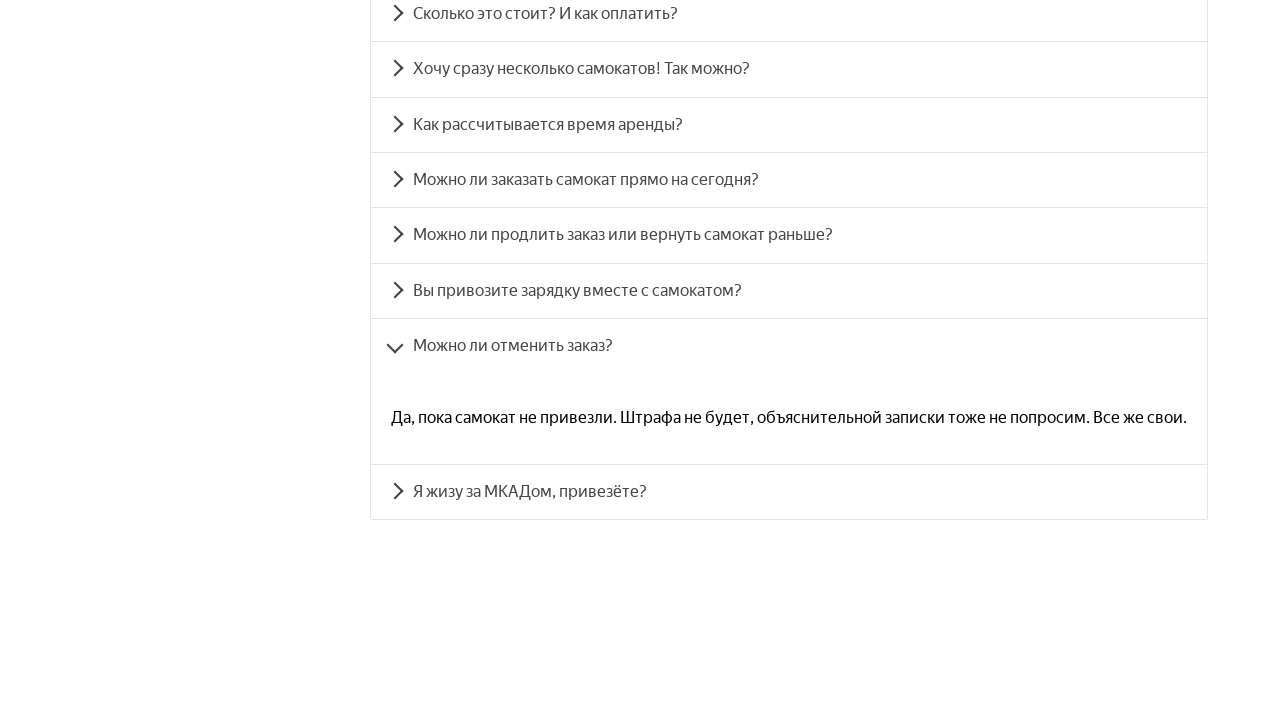

Retrieved text content from panel accordion__panel-6
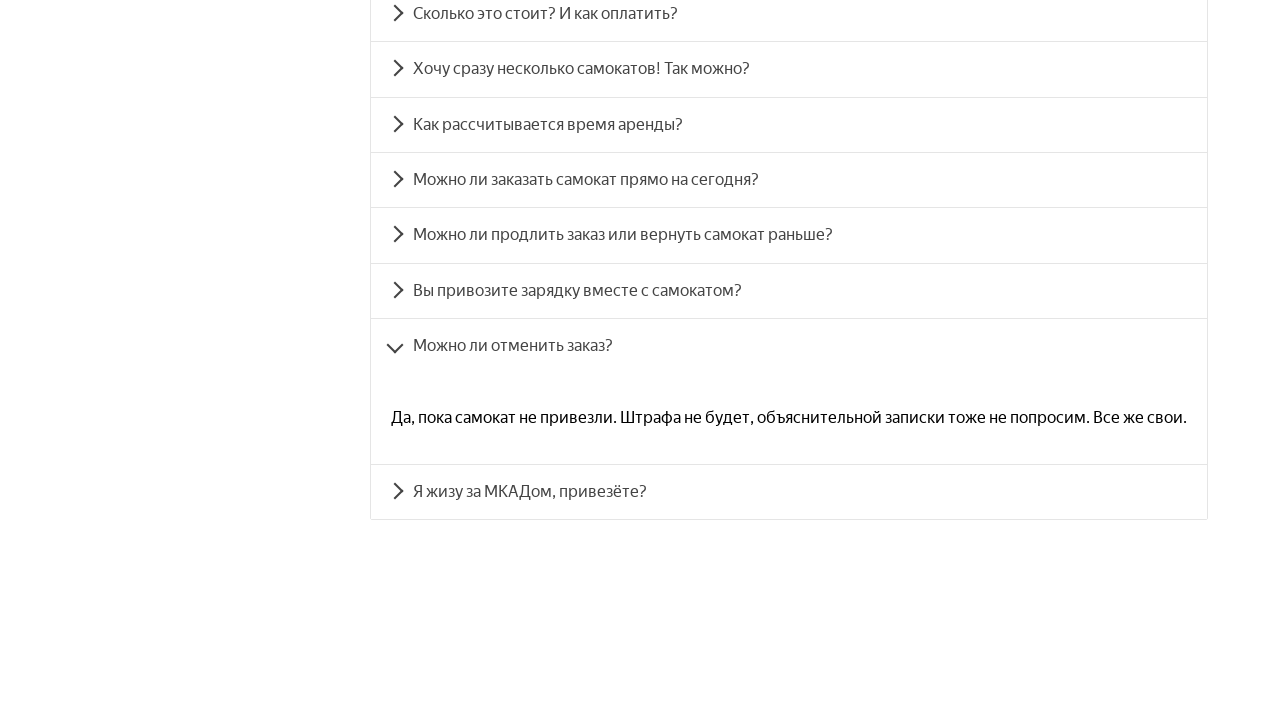

Verified that panel accordion__panel-6 contains expected text
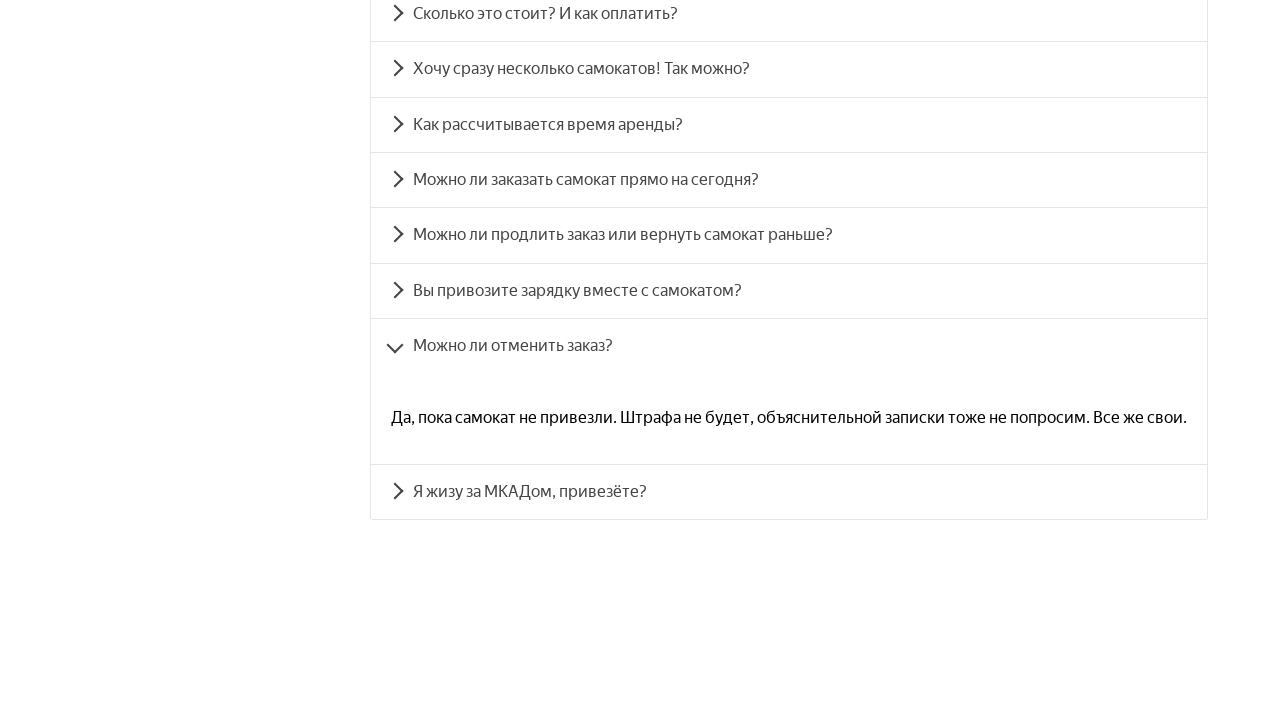

Clicked accordion heading accordion__heading-7 at (789, 492) on #accordion__heading-7
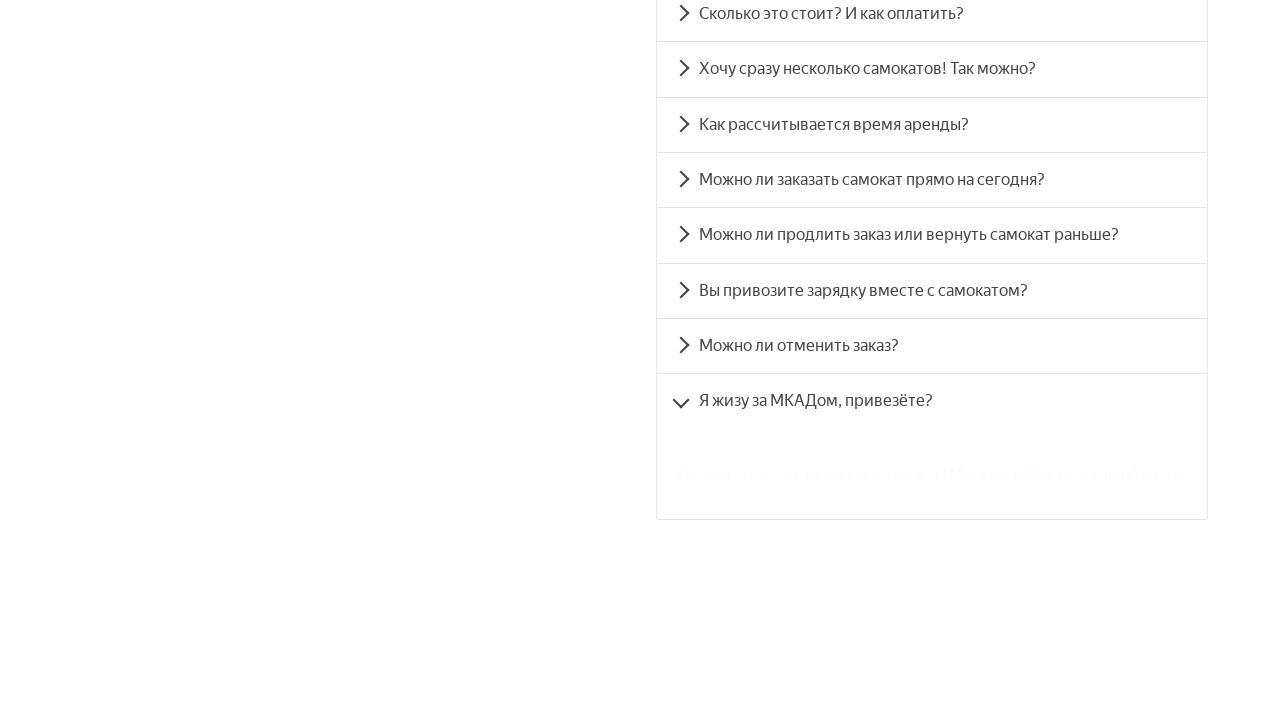

Panel accordion__panel-7 became visible
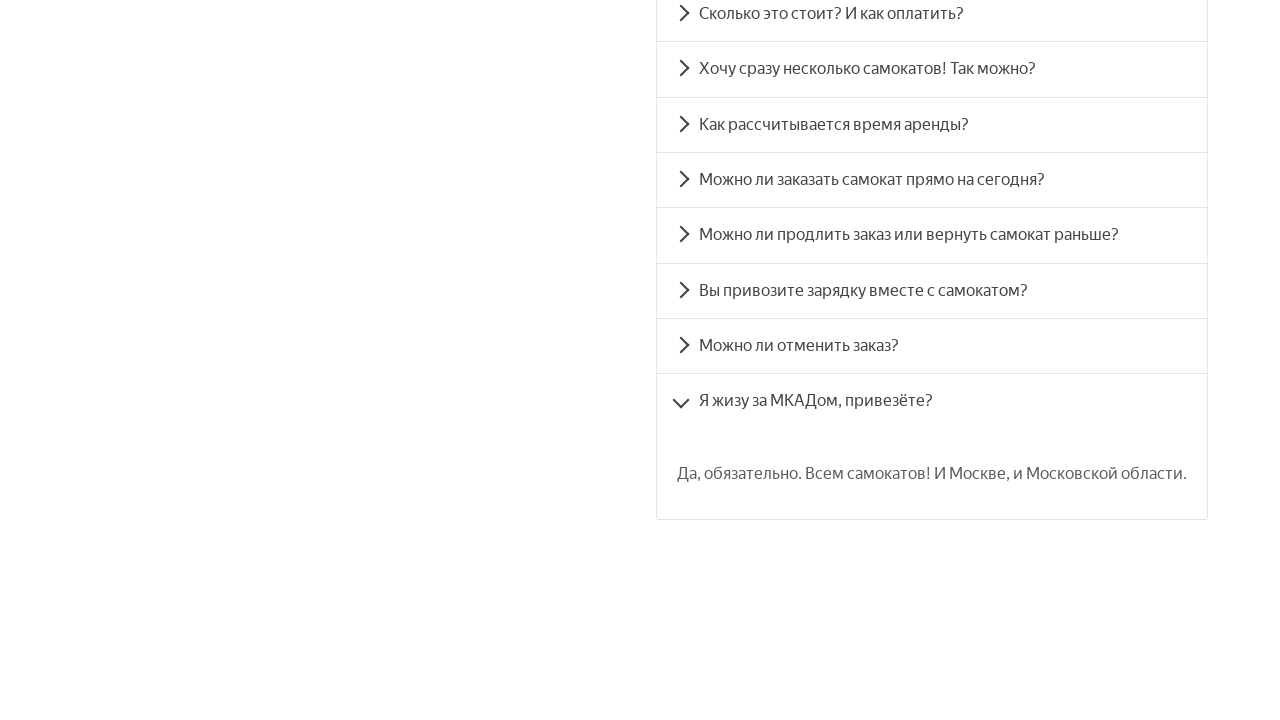

Retrieved text content from panel accordion__panel-7
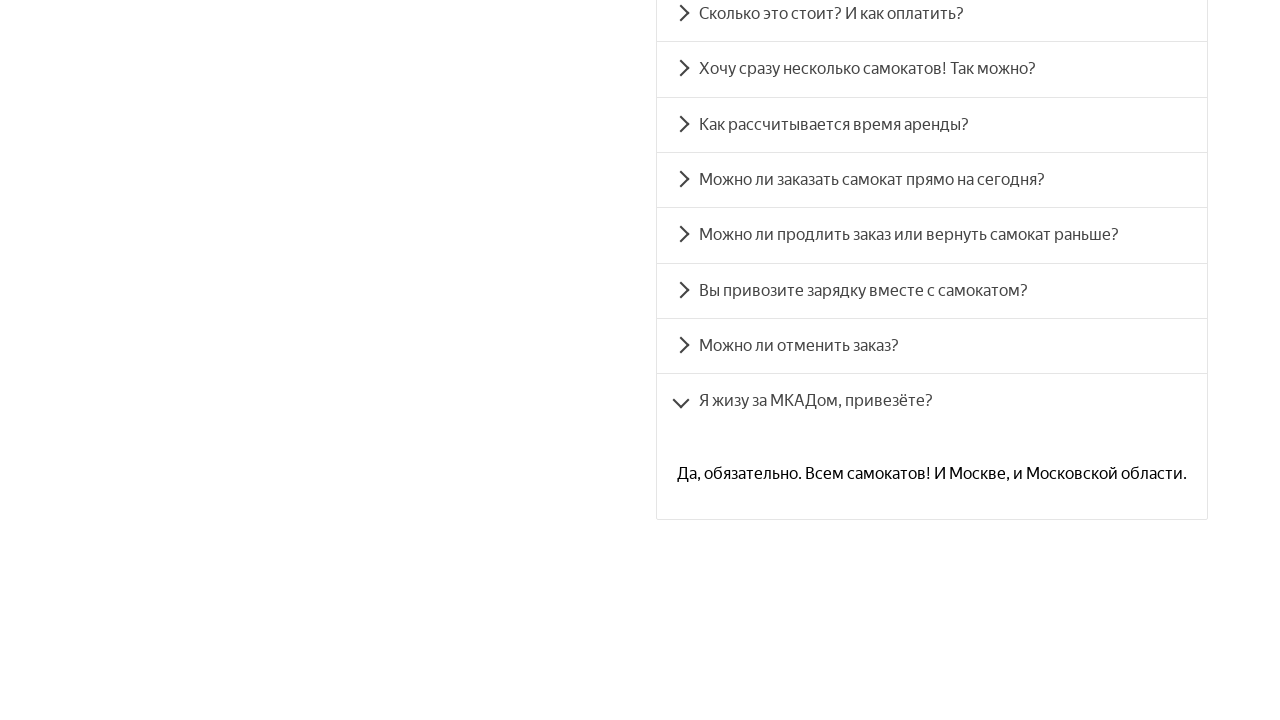

Verified that panel accordion__panel-7 contains expected text
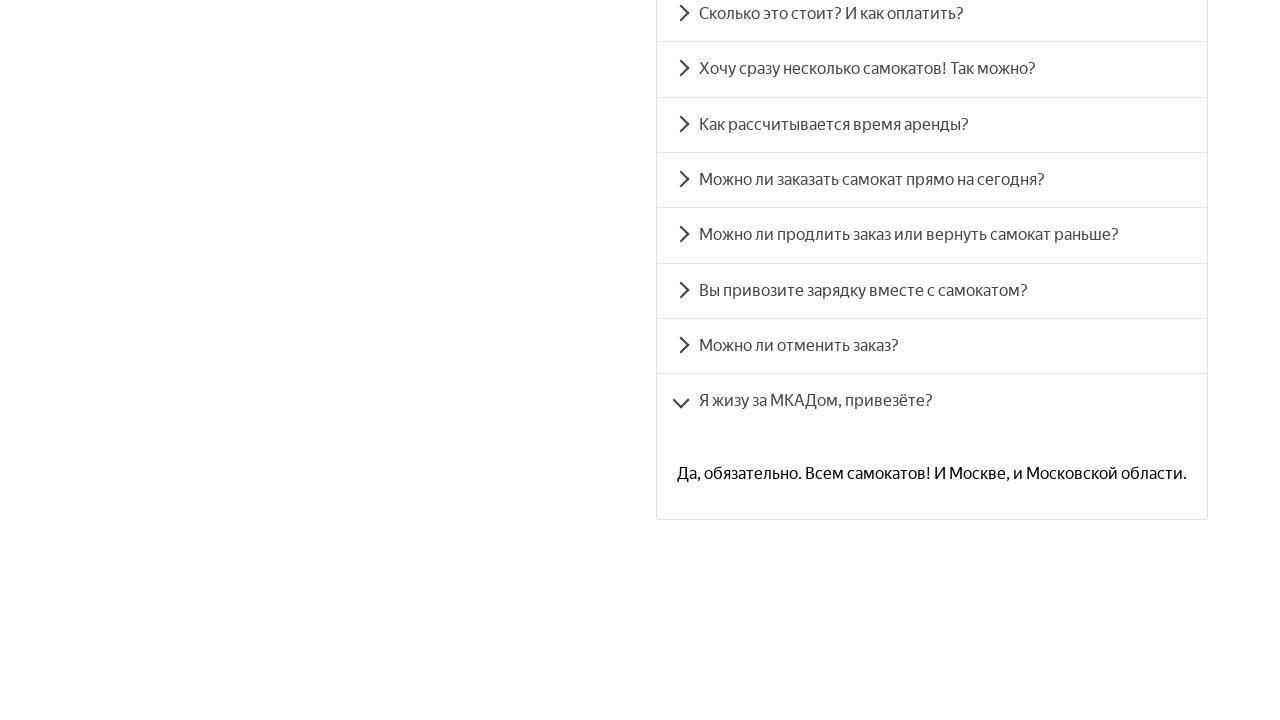

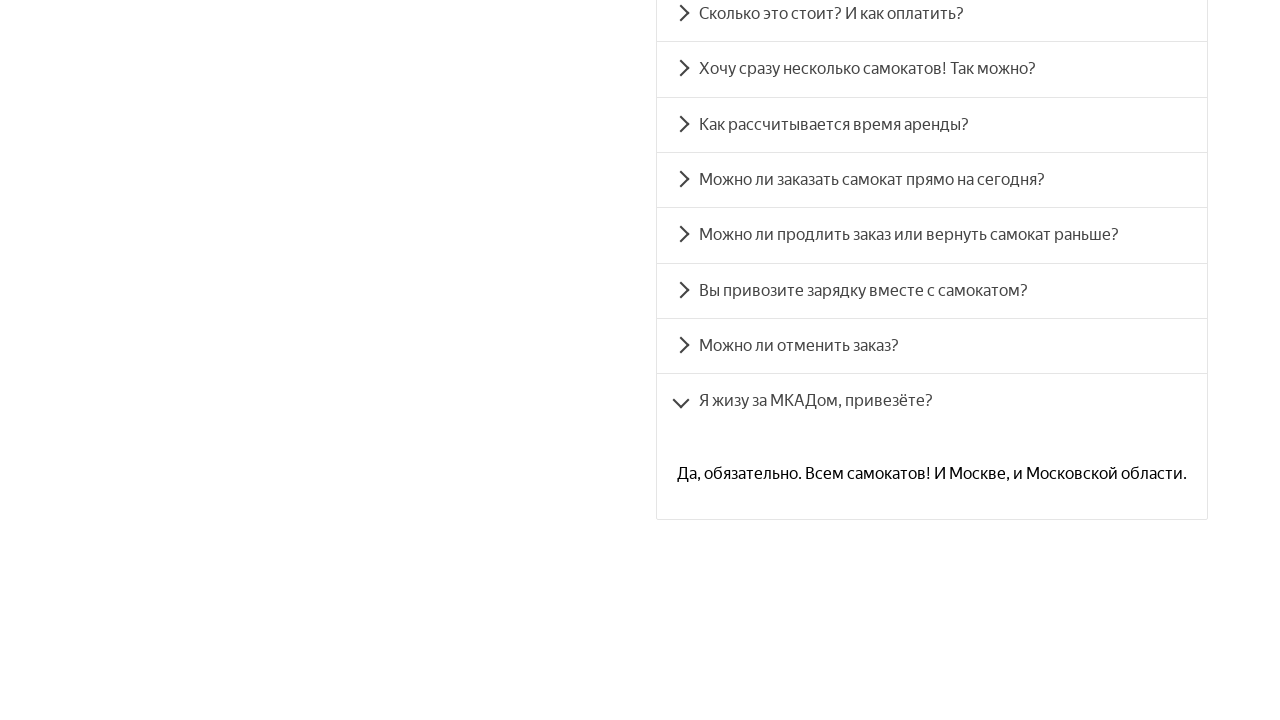